Tests mouse hover functionality by moving the cursor over a submit button on a sample testing website

Starting URL: https://artoftesting.com/samplesiteforselenium

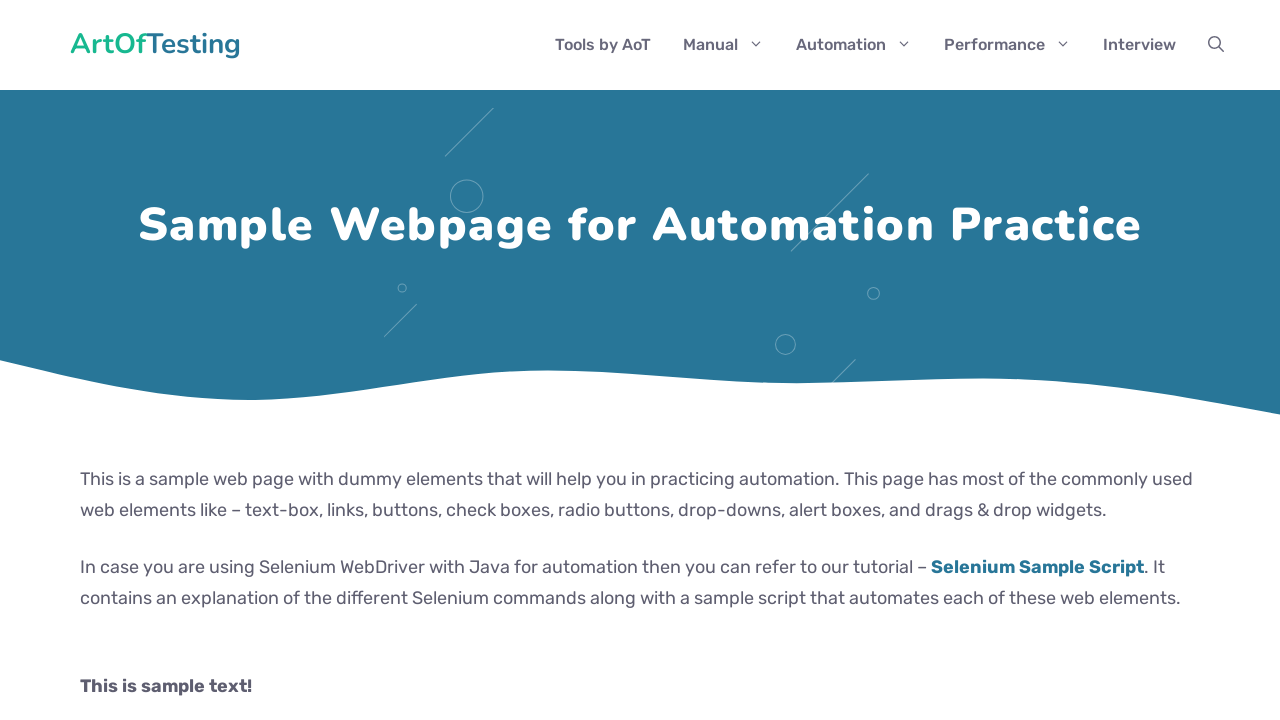

Hovered mouse cursor over the submit button at (202, 360) on #idOfButton
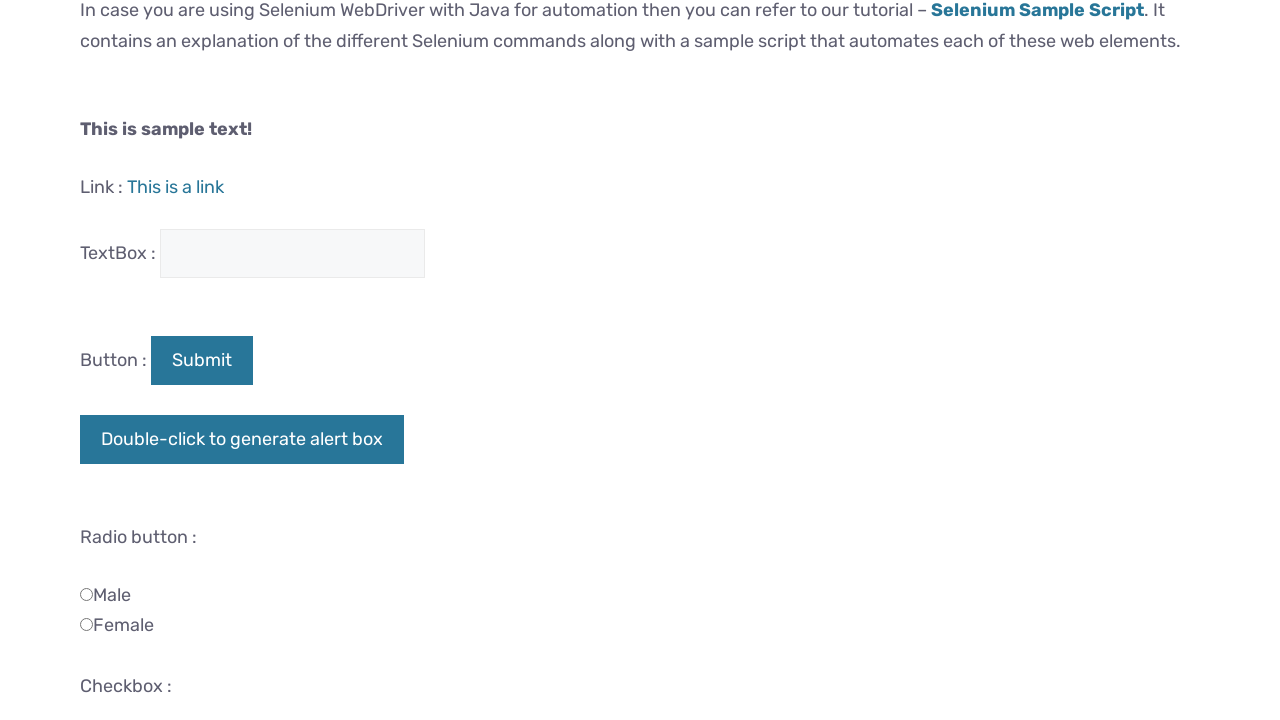

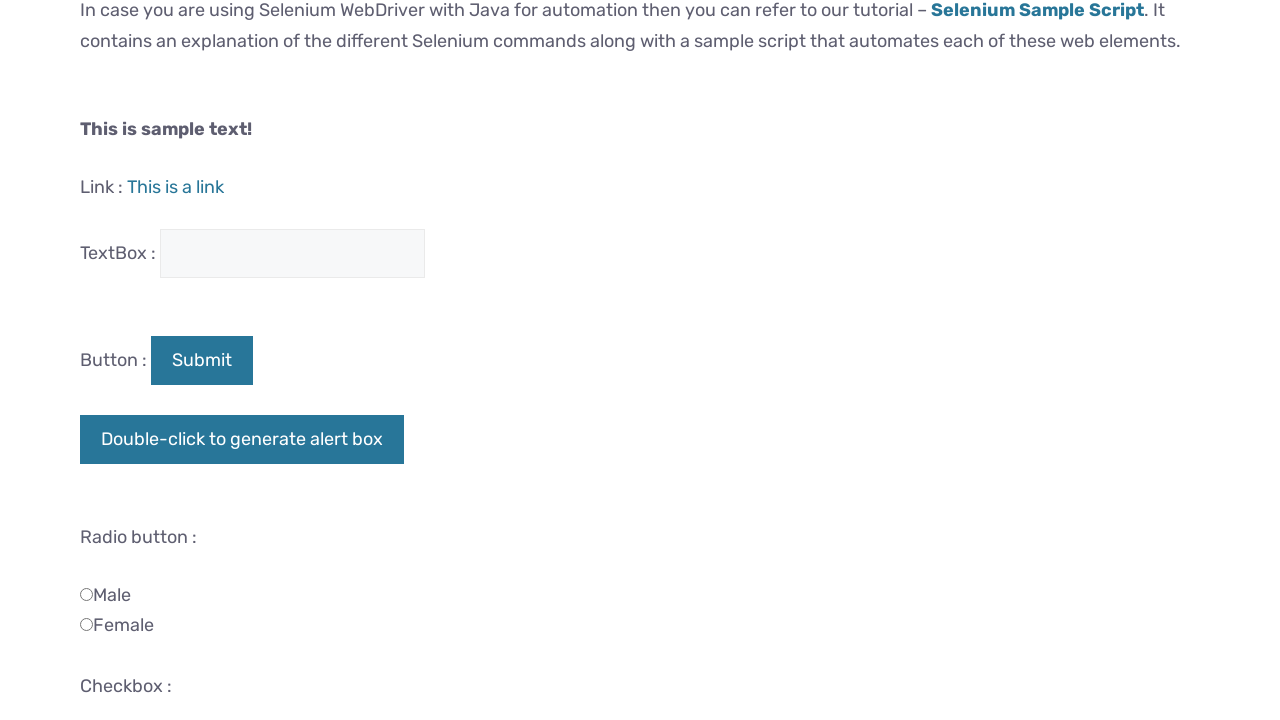